Tests the customer search functionality by entering a search term and verifying results are returned.

Starting URL: https://www.globalsqa.com/angularJs-protractor/BankingProject/#/manager

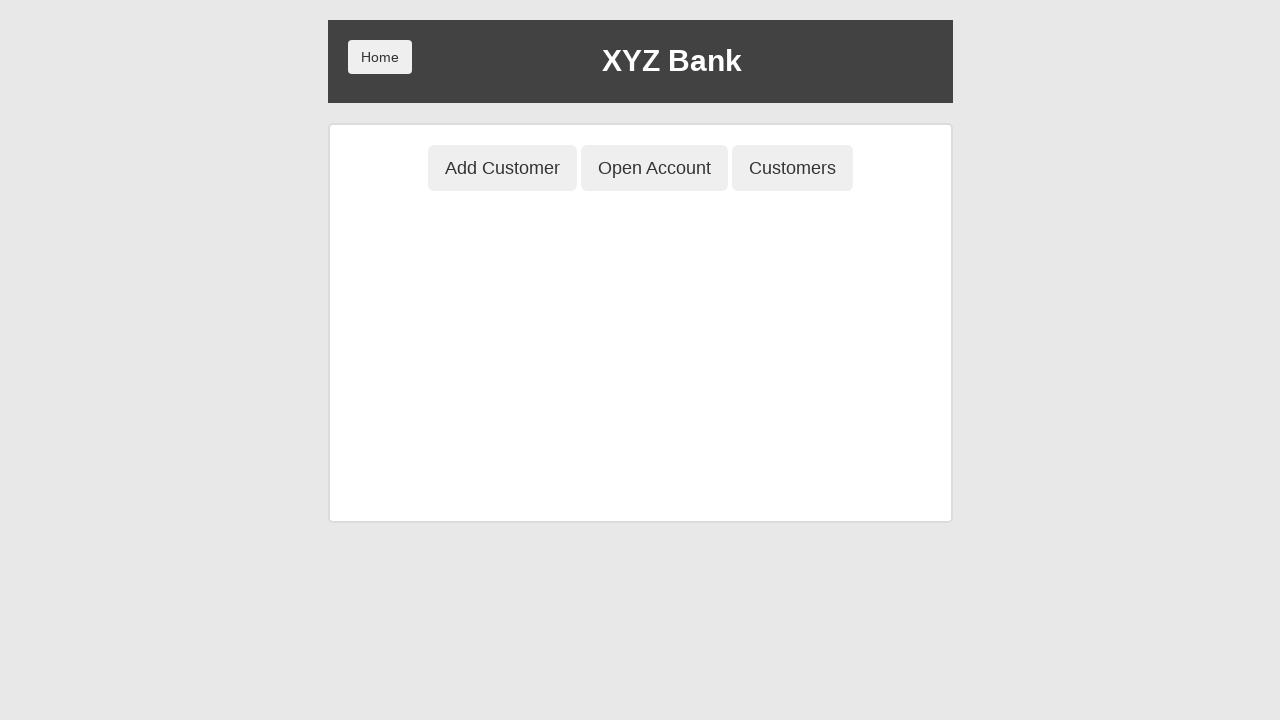

Clicked 'Customers' button to view customer list at (792, 168) on button[ng-class='btnClass3']
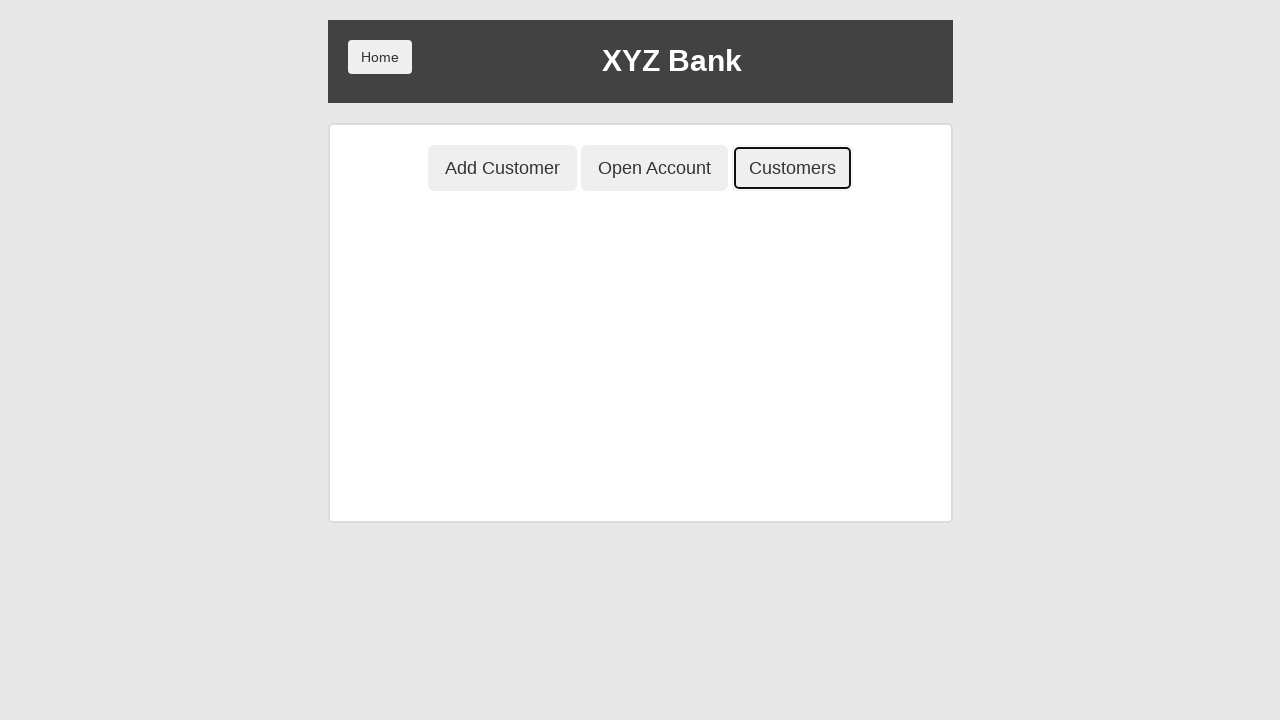

Customers table loaded
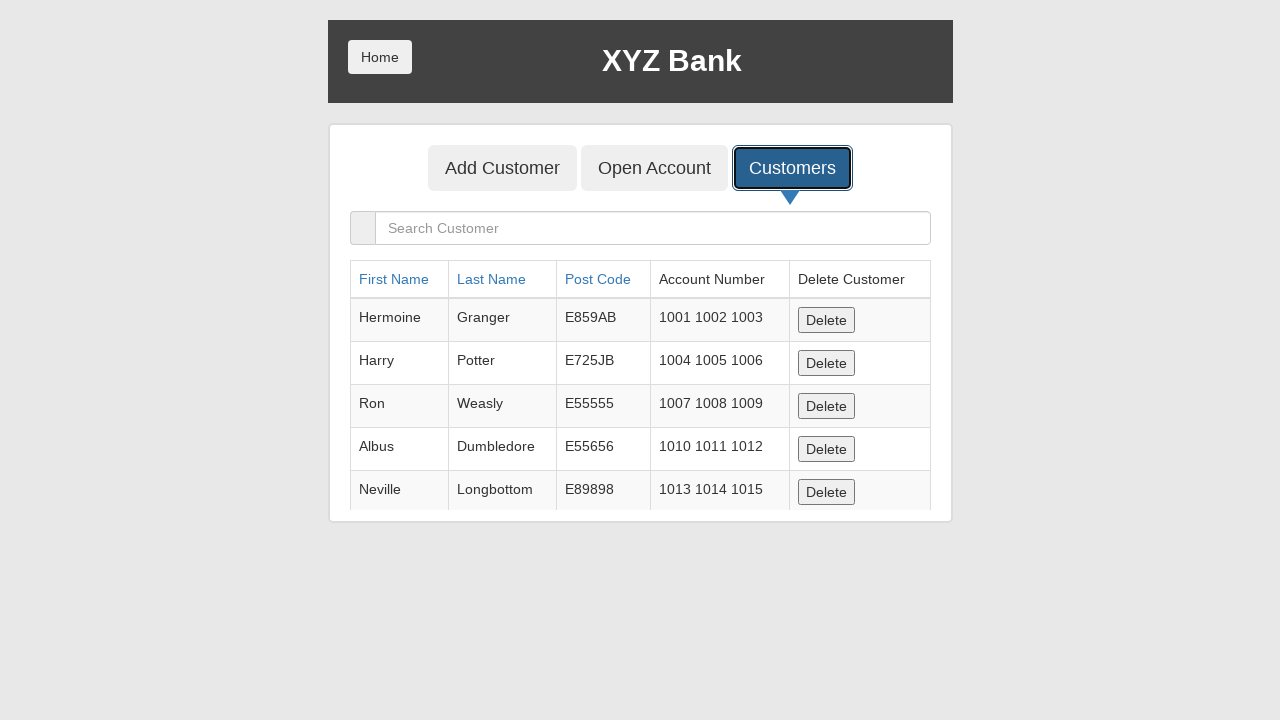

Entered search term 'Harry' in customer search field on input[placeholder='Search Customer']
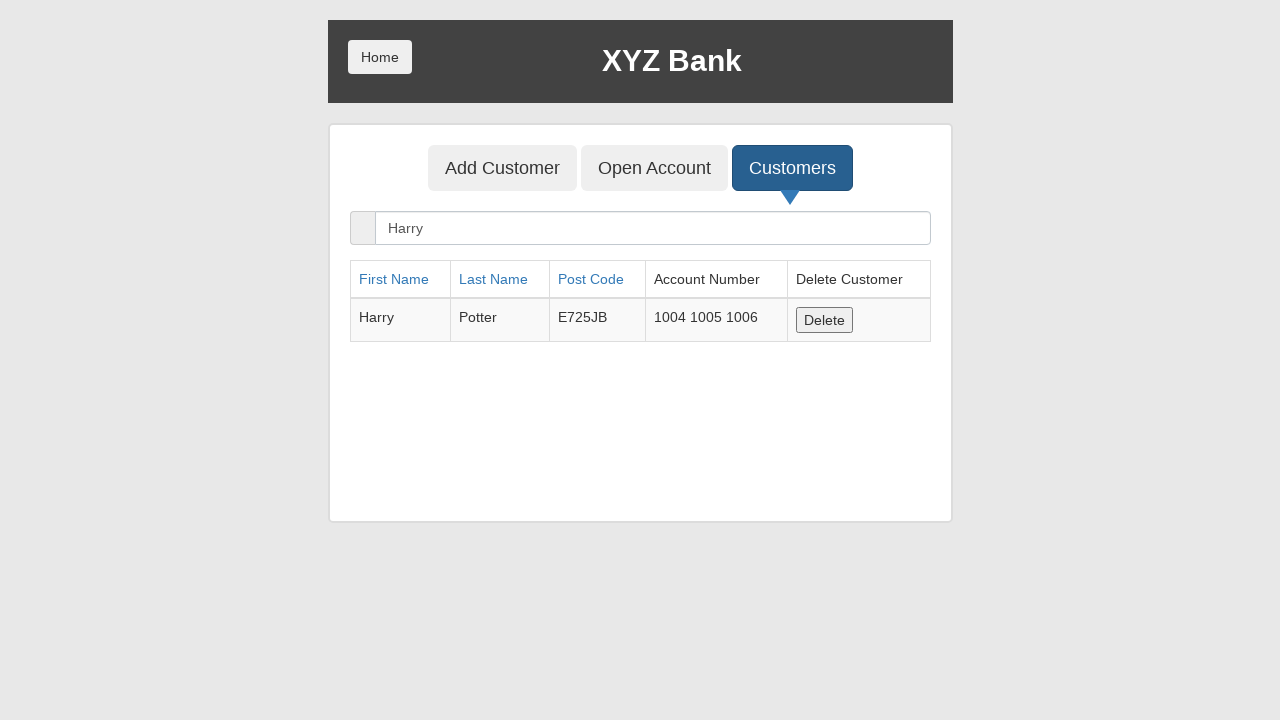

Customer search results filtered and displayed
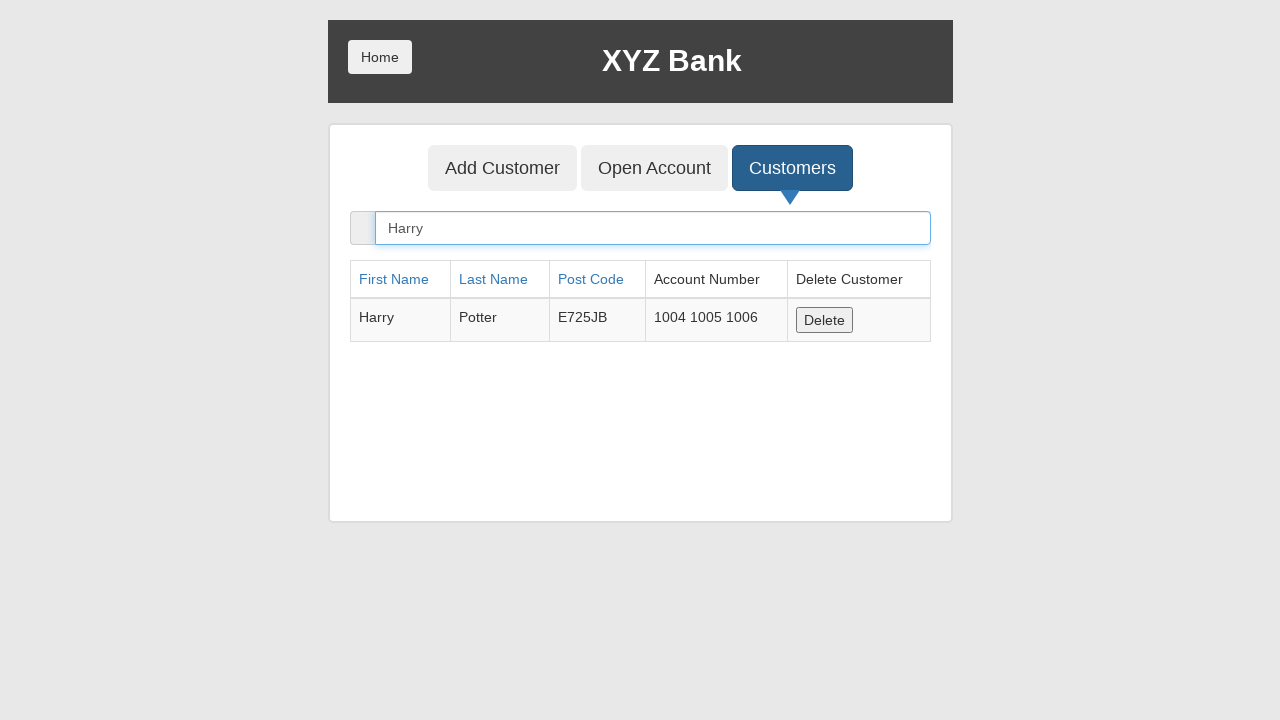

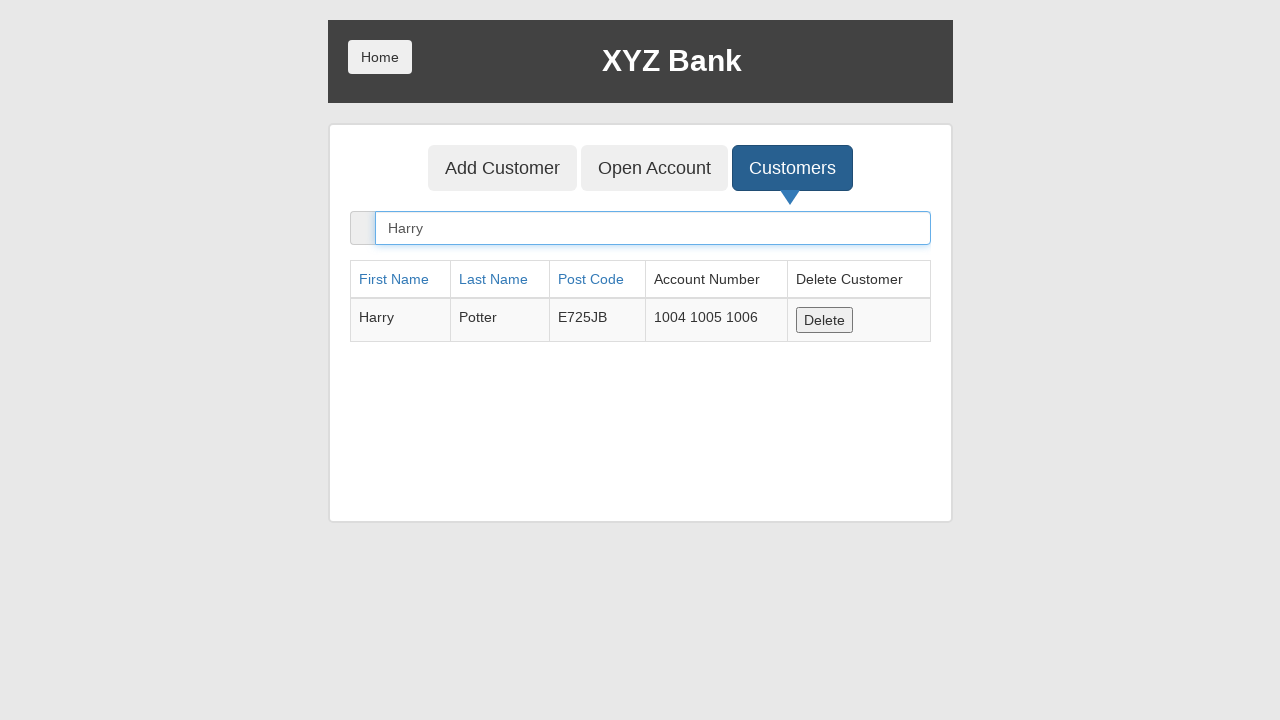